Tests filling a name input field on an automation practice page by entering a name using XPath selector

Starting URL: https://rahulshettyacademy.com/AutomationPractice/

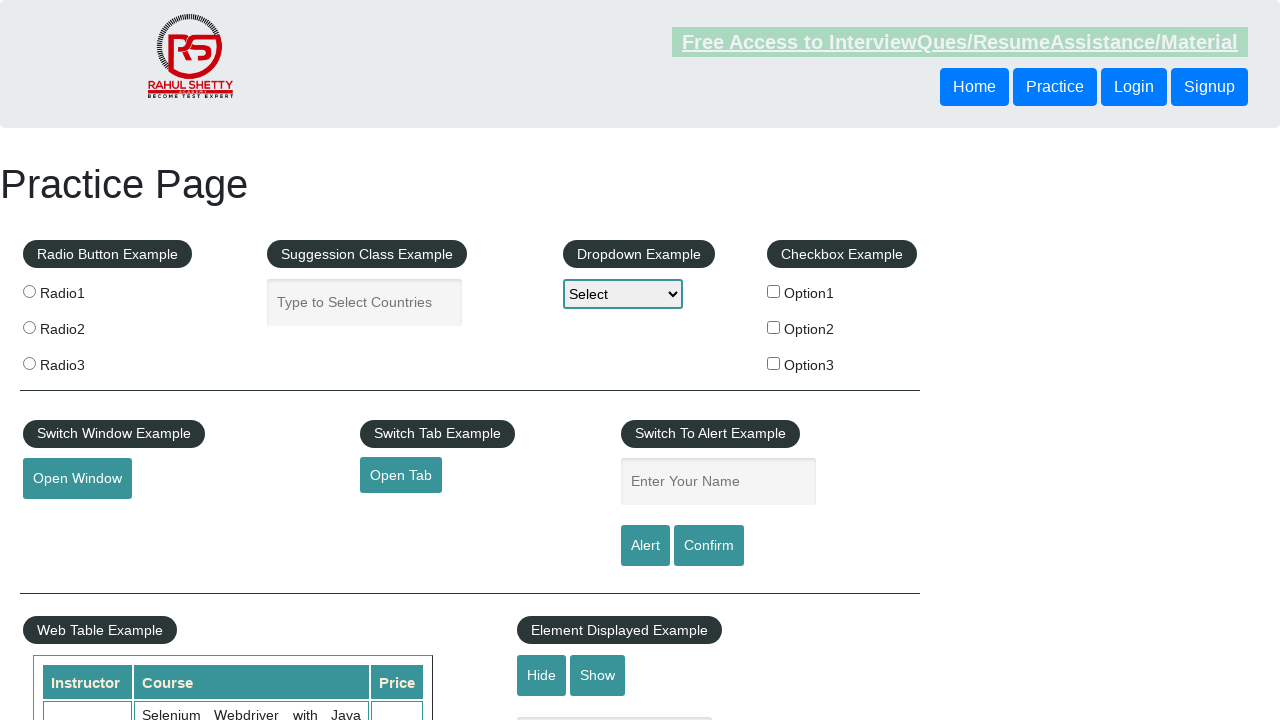

Filled name input field with 'Dibyajyoti Das' using XPath selector on automation practice page on input#name
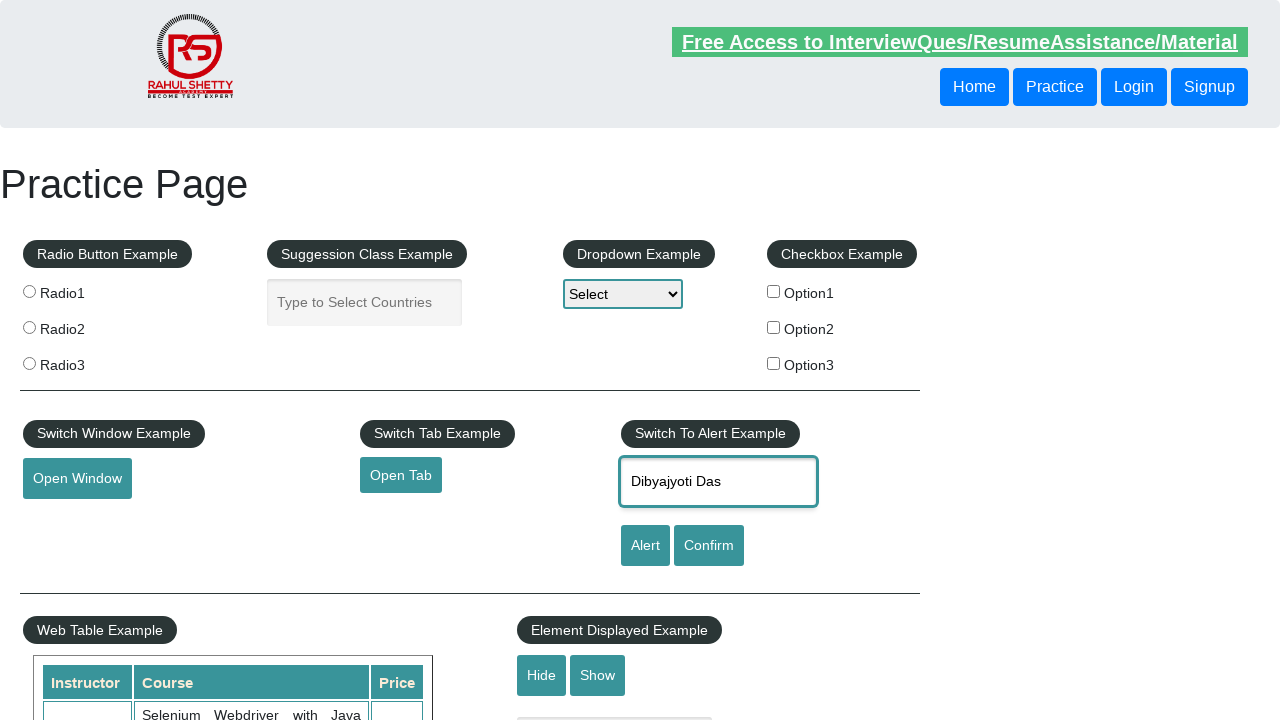

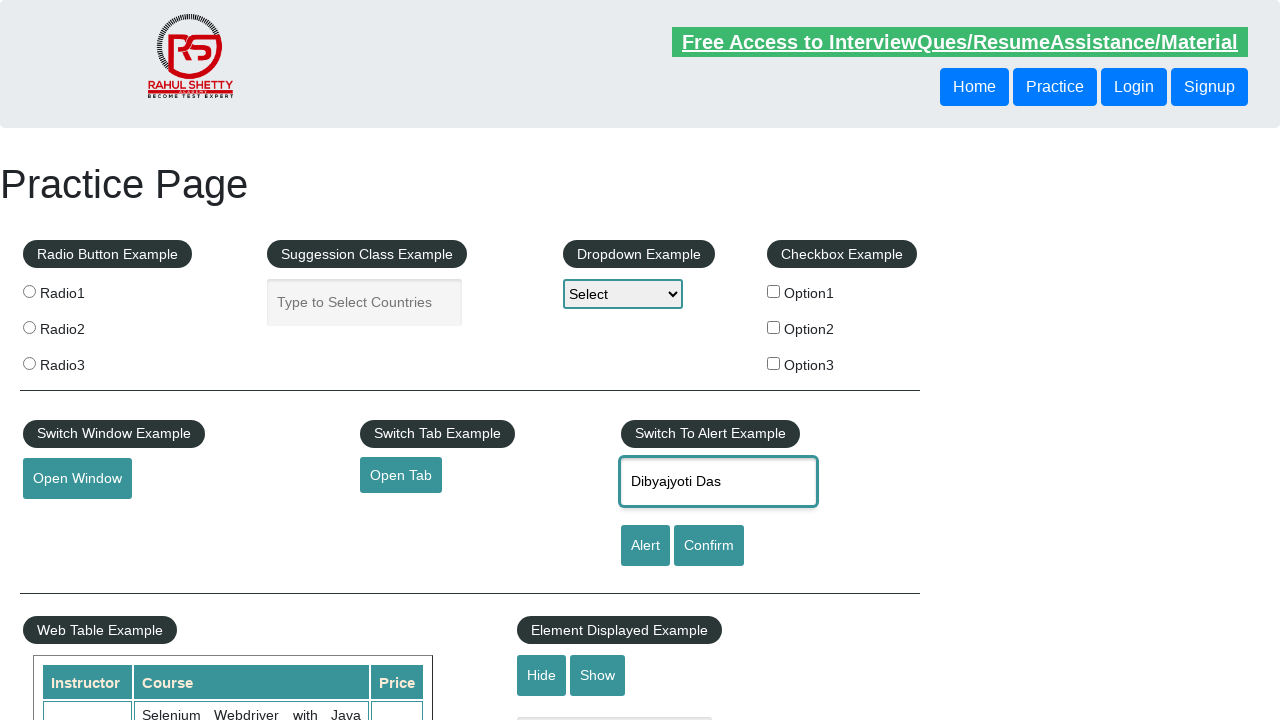